Tests checkbox functionality by verifying default states and toggling checkboxes to verify they can be selected and deselected

Starting URL: http://practice.cydeo.com/checkboxes

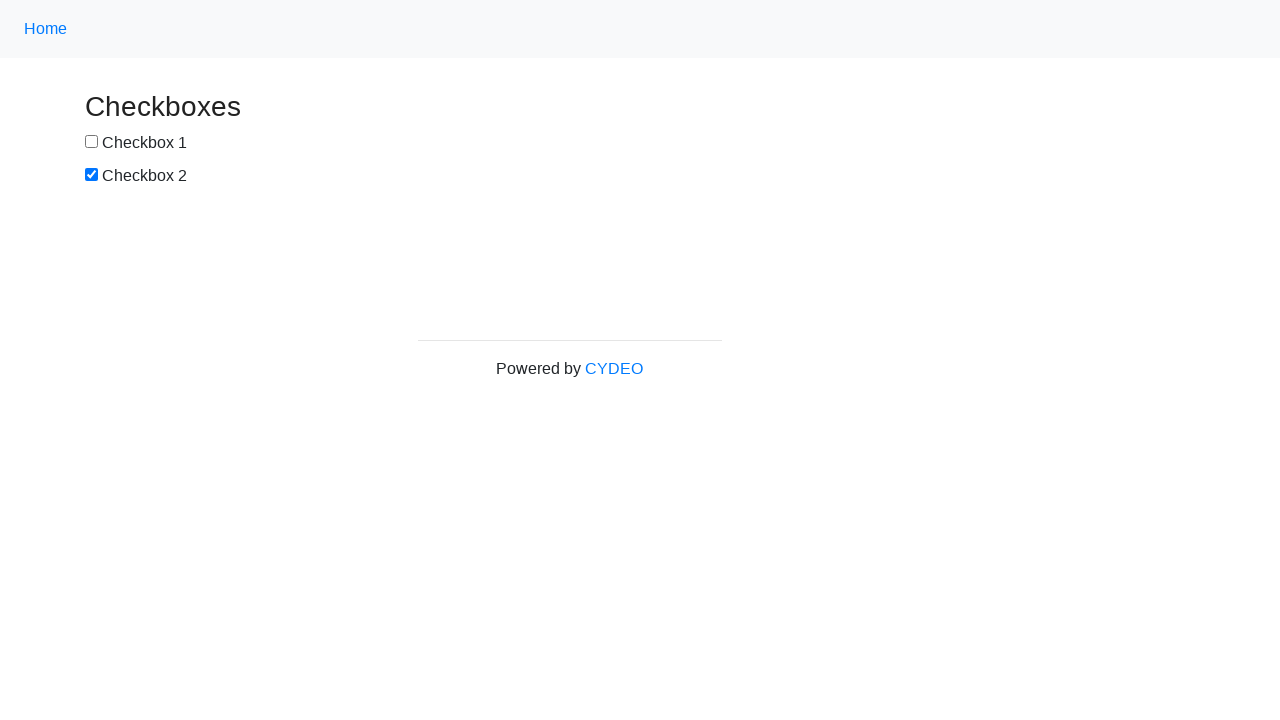

Located checkbox 1 element
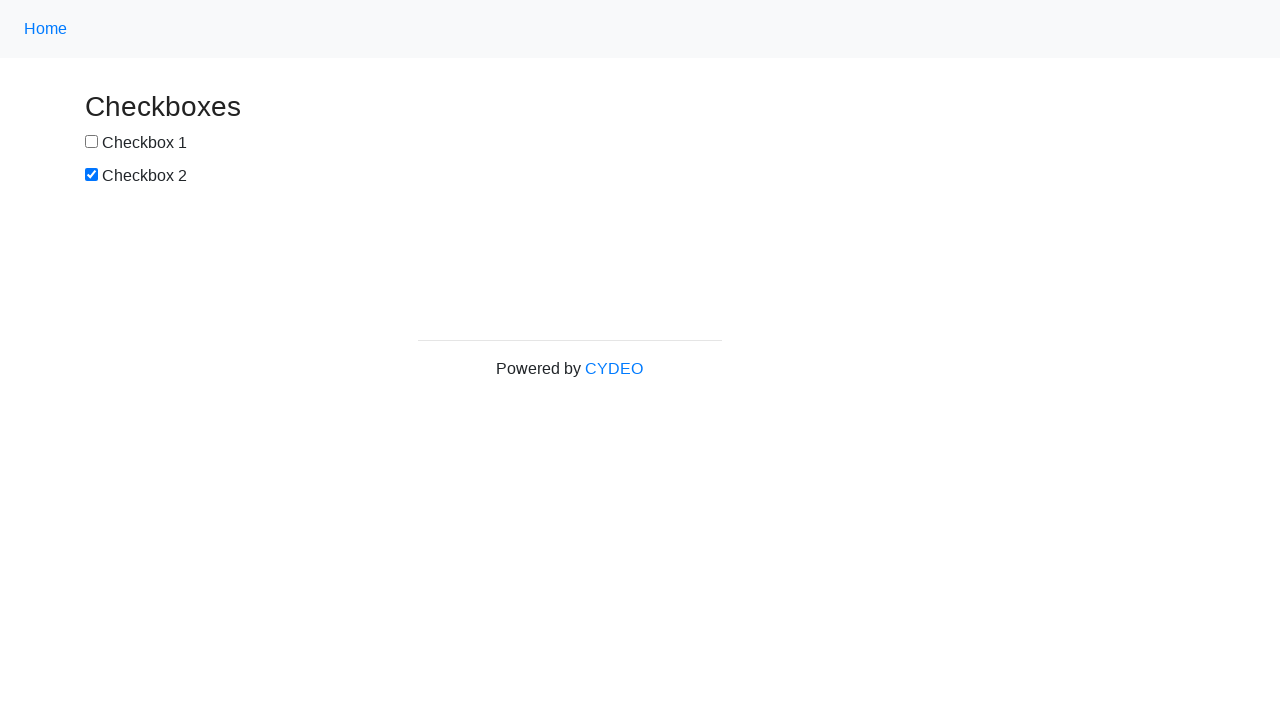

Located checkbox 2 element
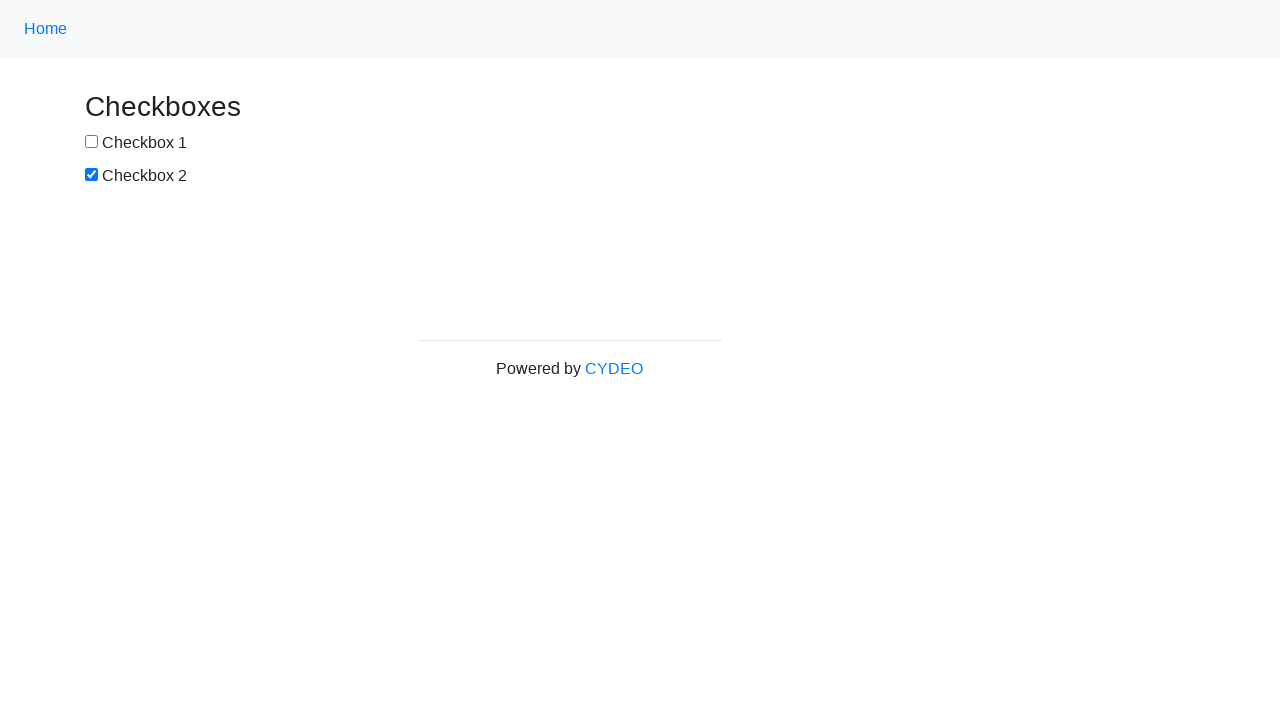

Verified checkbox 1 is not selected by default
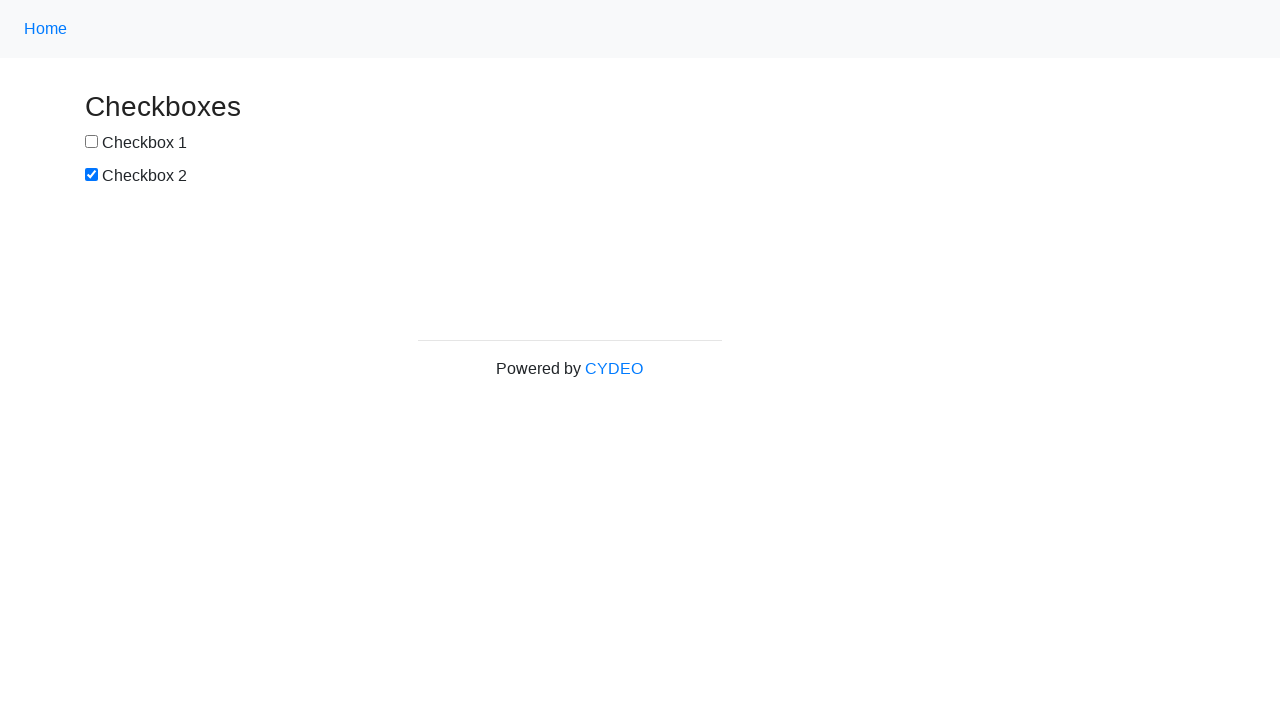

Verified checkbox 2 is selected by default
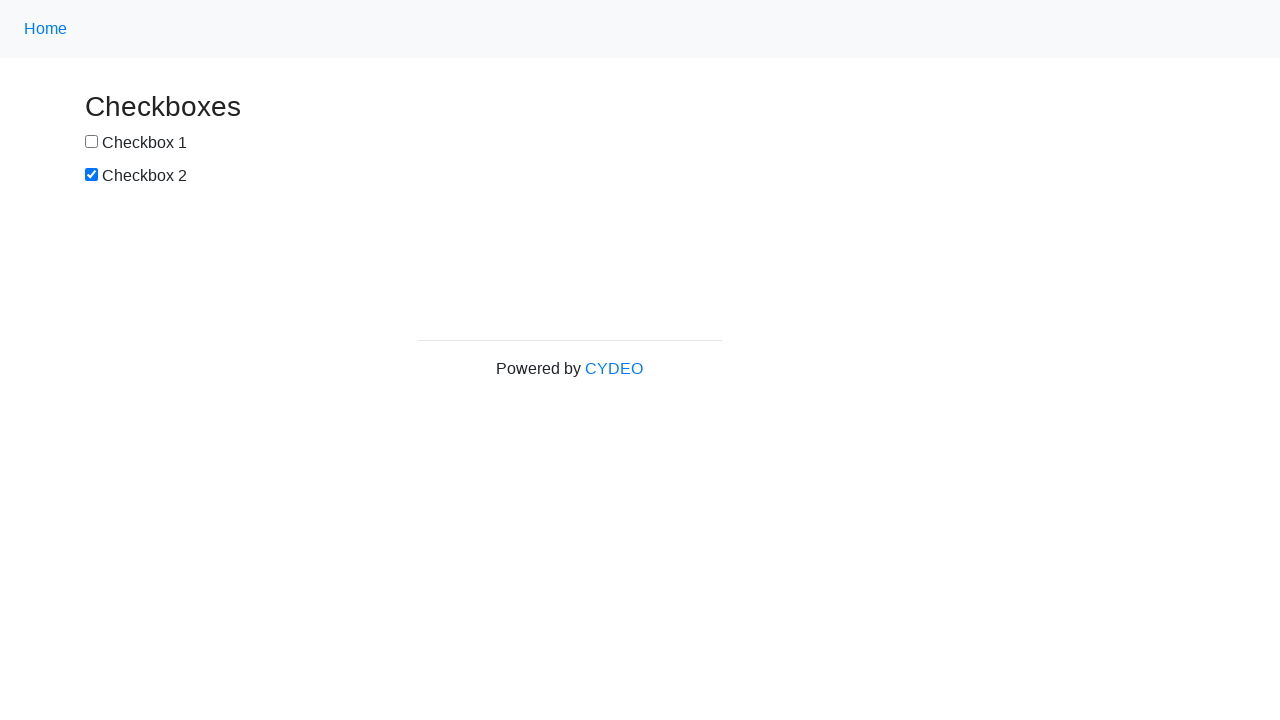

Clicked checkbox 1 to select it at (92, 142) on xpath=//input[@name='checkbox1']
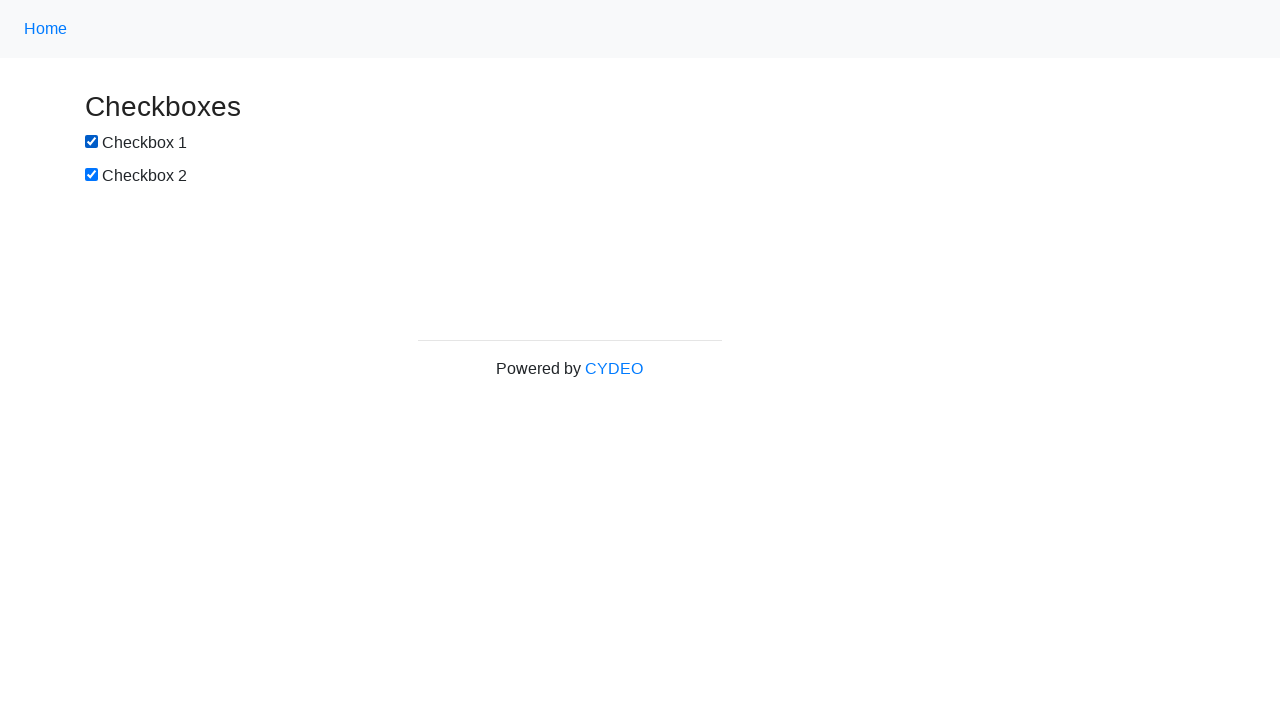

Clicked checkbox 2 to deselect it at (92, 175) on xpath=//input[@name='checkbox2']
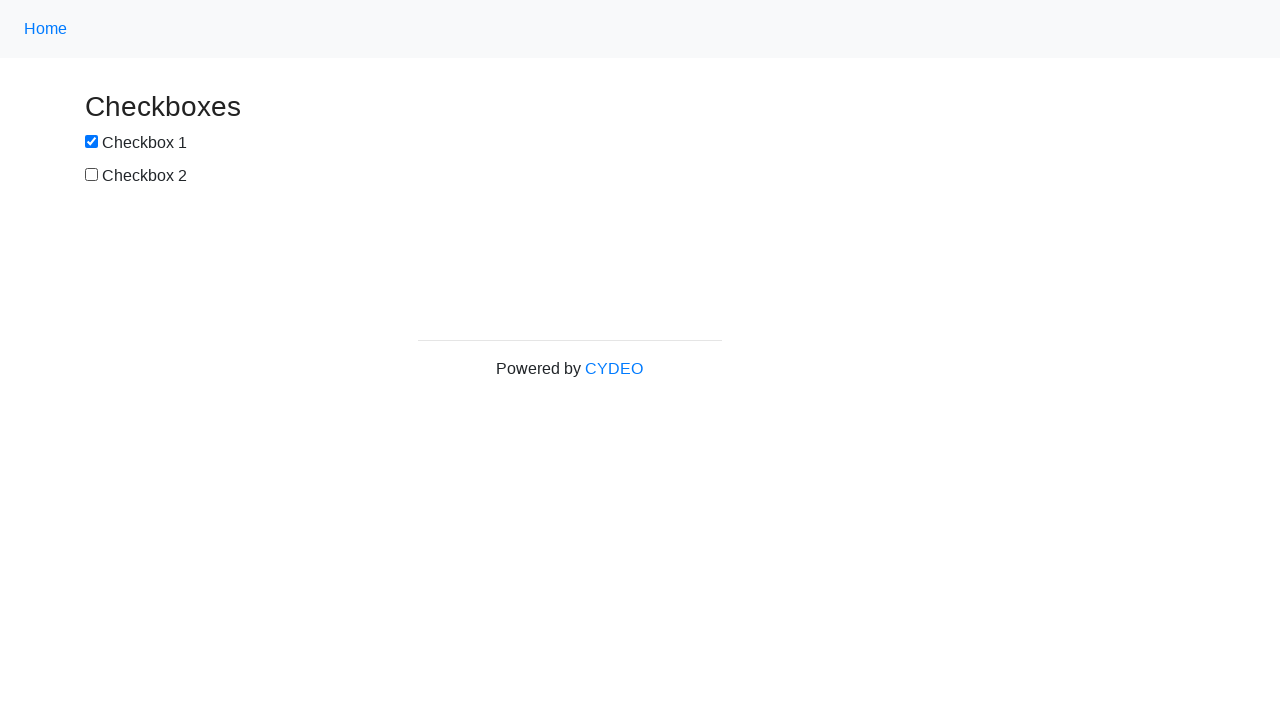

Verified checkbox 1 is now selected
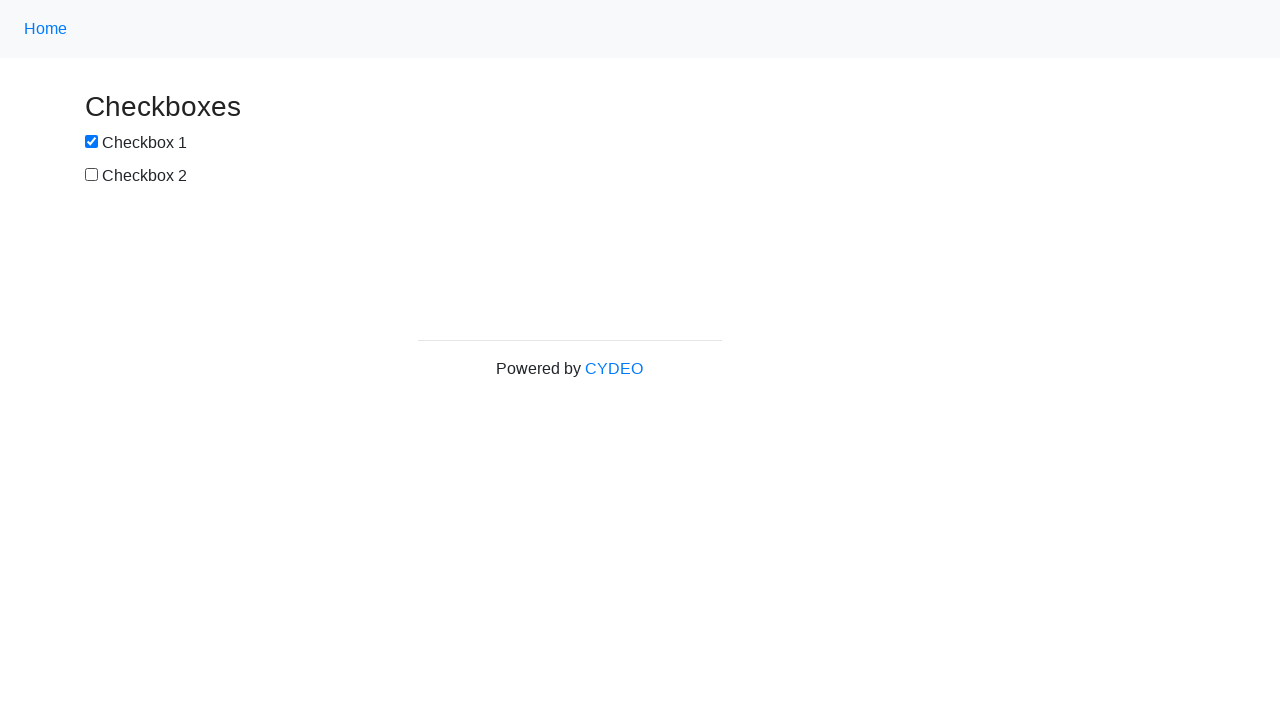

Verified checkbox 2 is now deselected
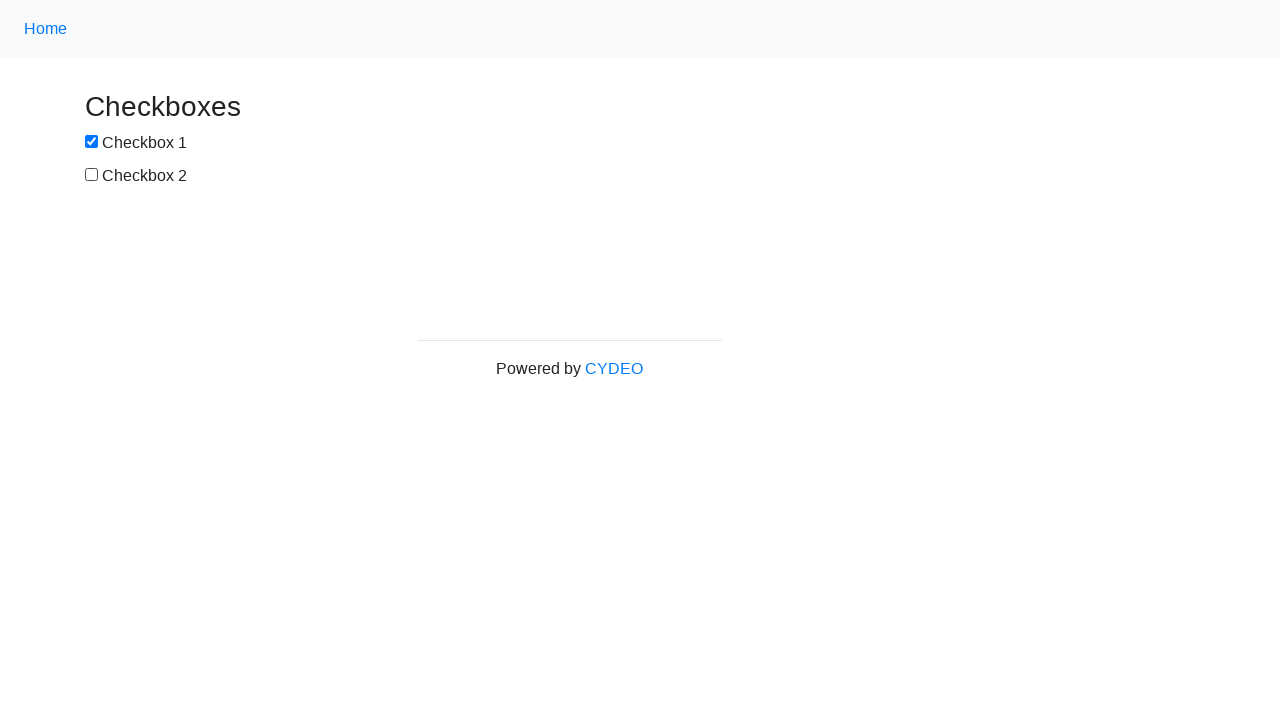

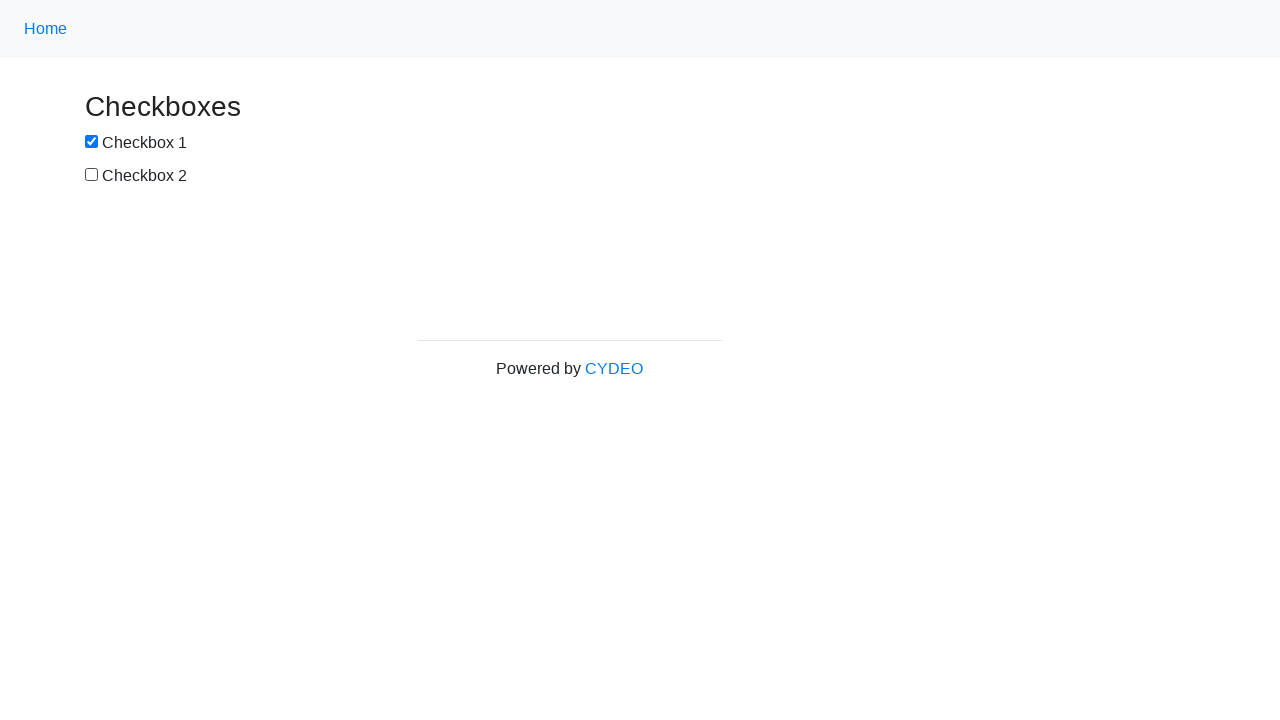